Navigates to Google Translate and enters text to translate

Starting URL: https://translate.google.com/

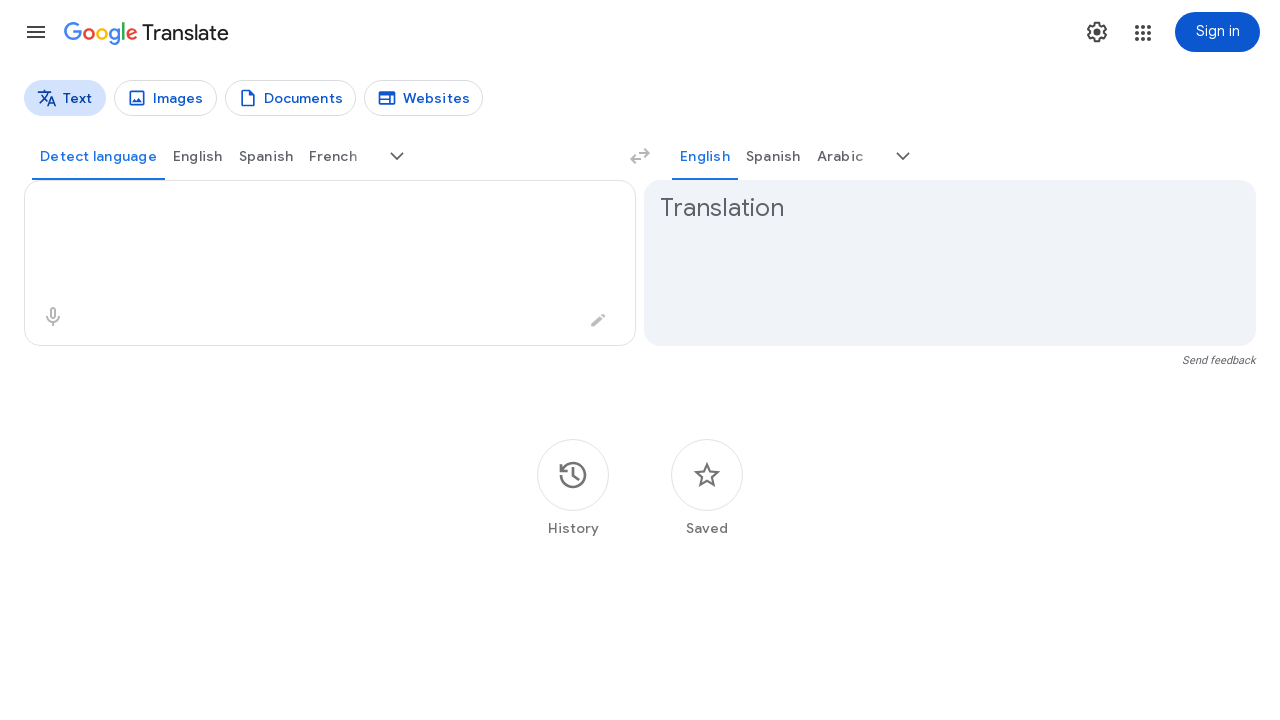

Entered Hebrew text 'שלום' in translation input field on .er8xn
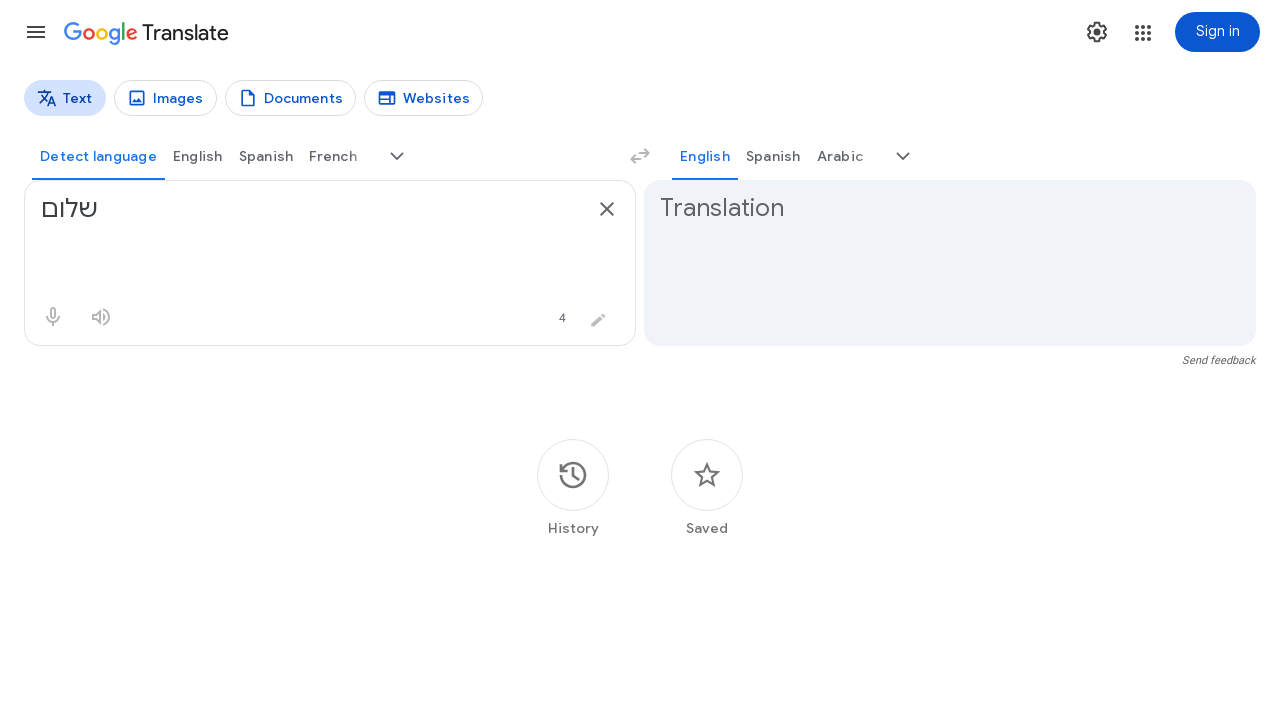

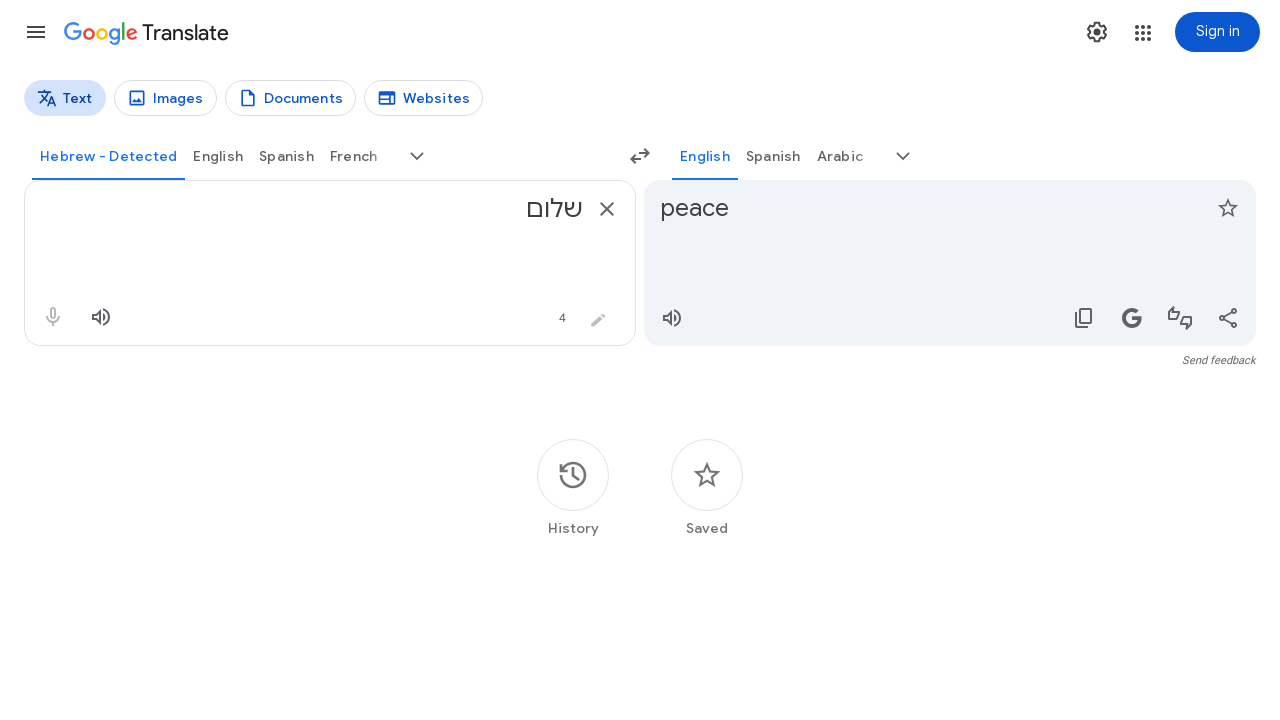